Tests browser window handling by clicking a "New Window" button, which opens a new browser window, then switches to the new window to verify it opened correctly.

Starting URL: https://demoqa.com/browser-windows

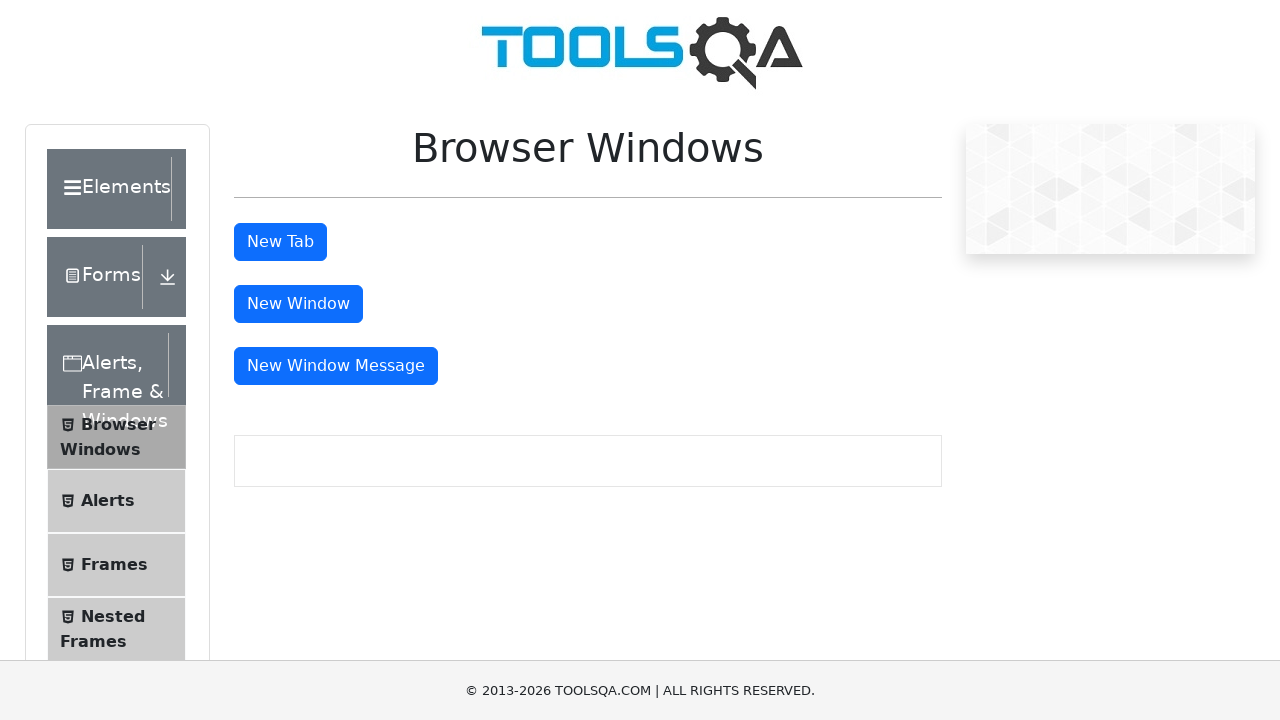

Clicked 'New Window' button at (298, 304) on xpath=//button[text()='New Window']
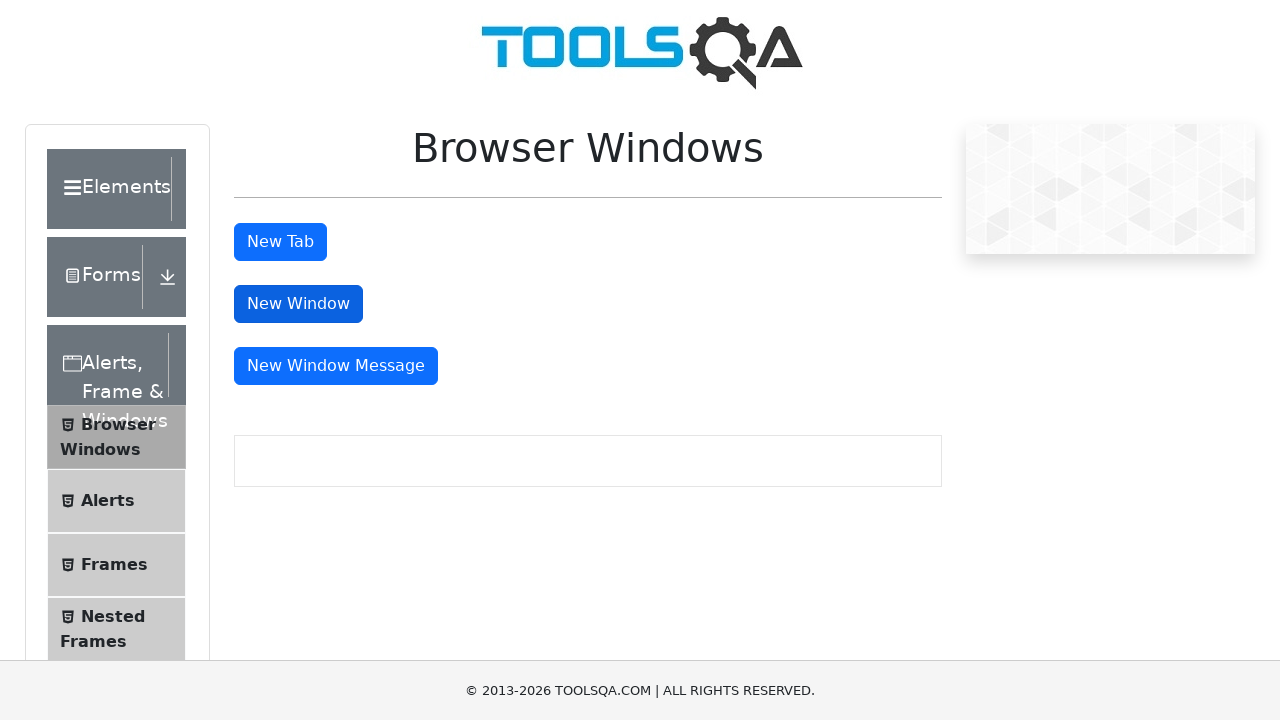

Clicked 'New Window' button and waited for new page to open at (298, 304) on xpath=//button[text()='New Window']
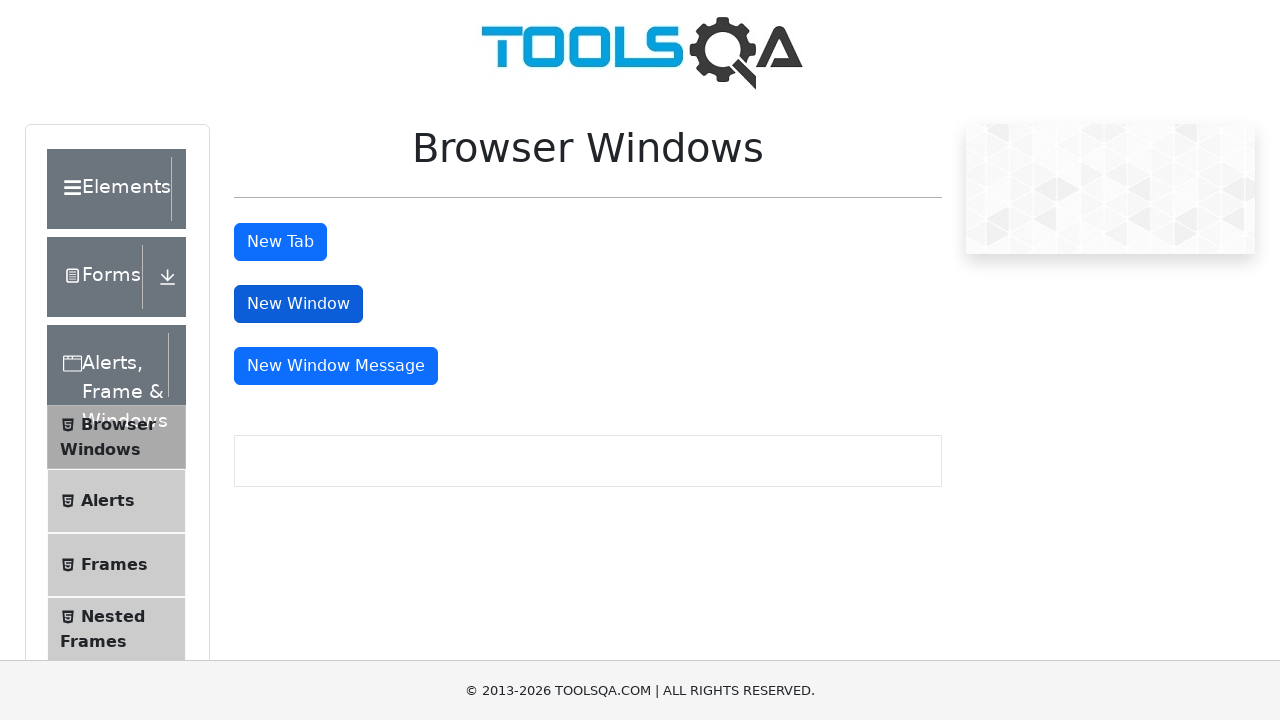

New page loaded successfully
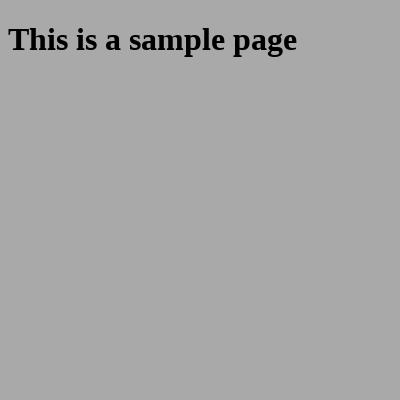

Verified new window opened with sample heading element visible
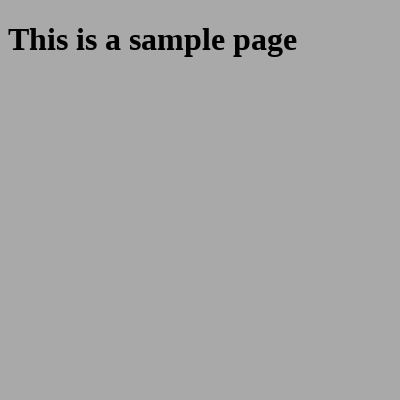

Switched back to main page
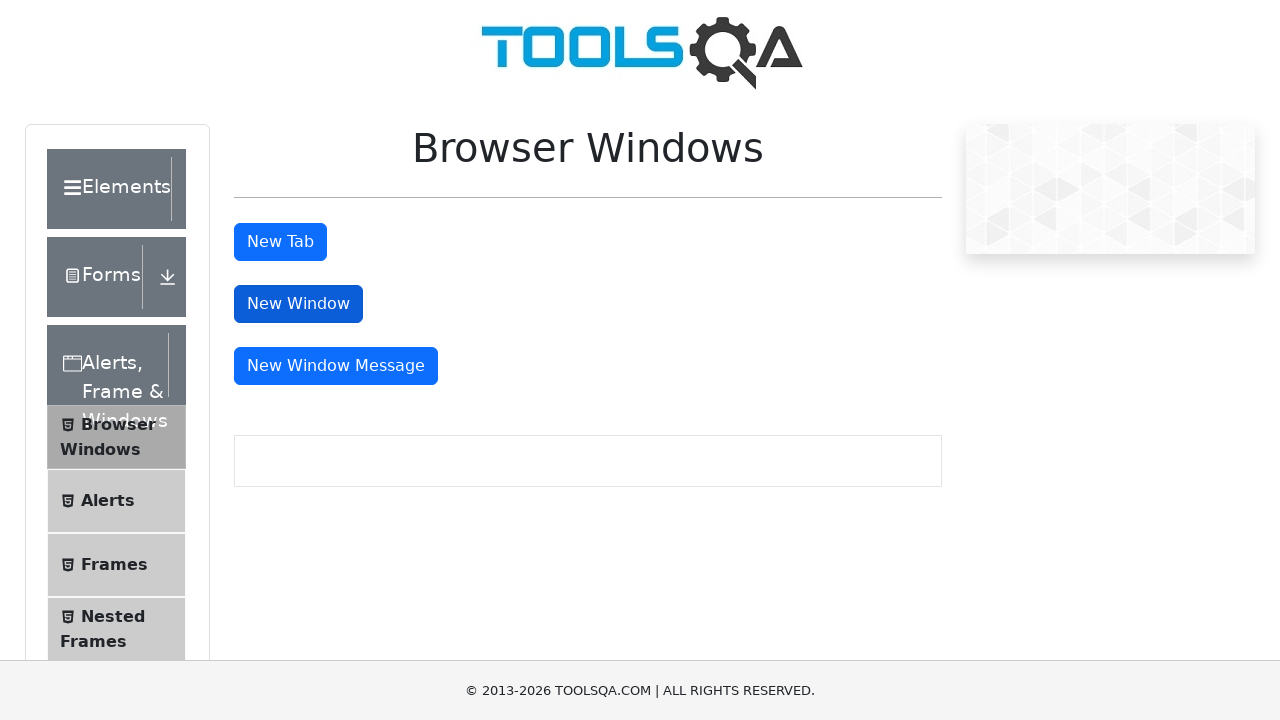

Verified main page is still accessible with 'New Window' button present
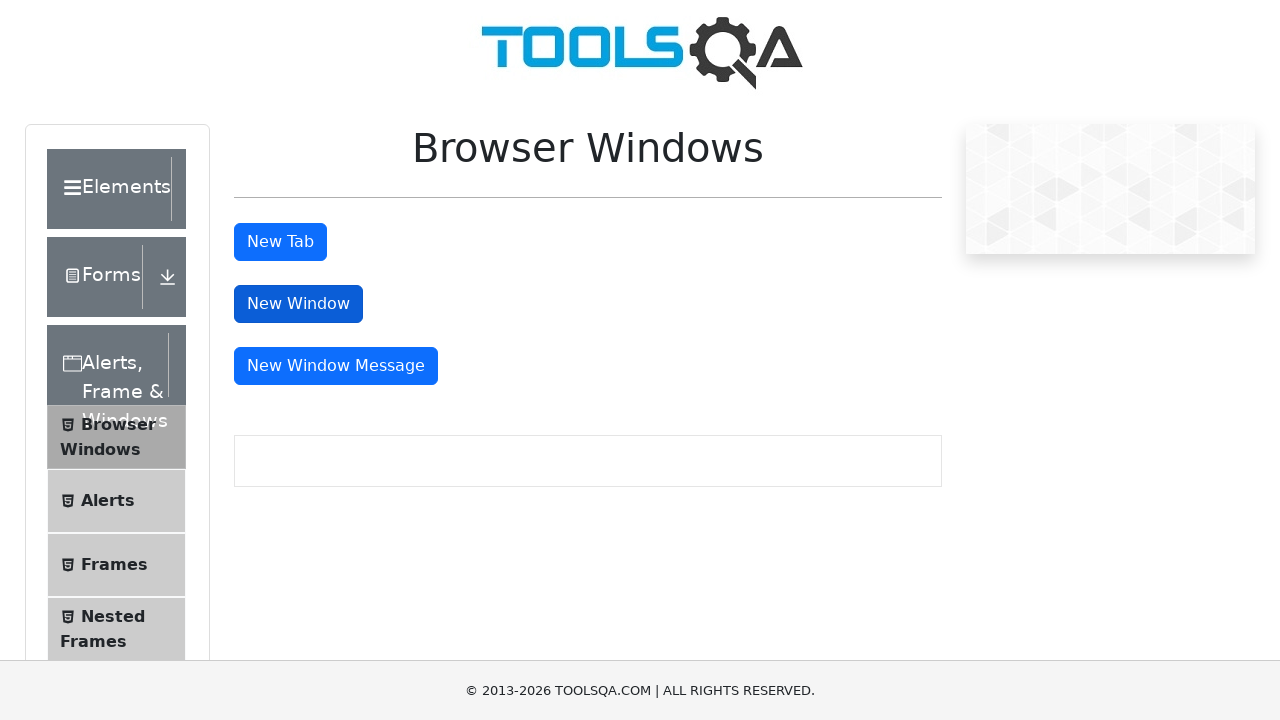

Closed the new window
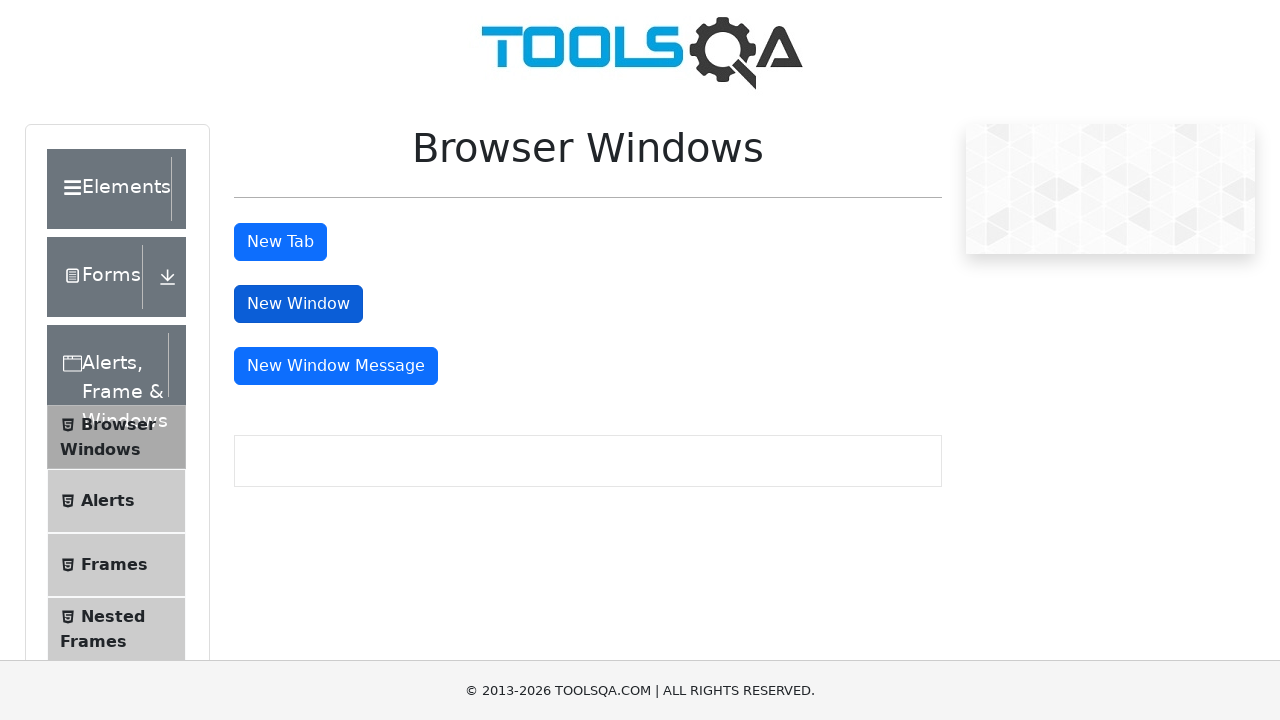

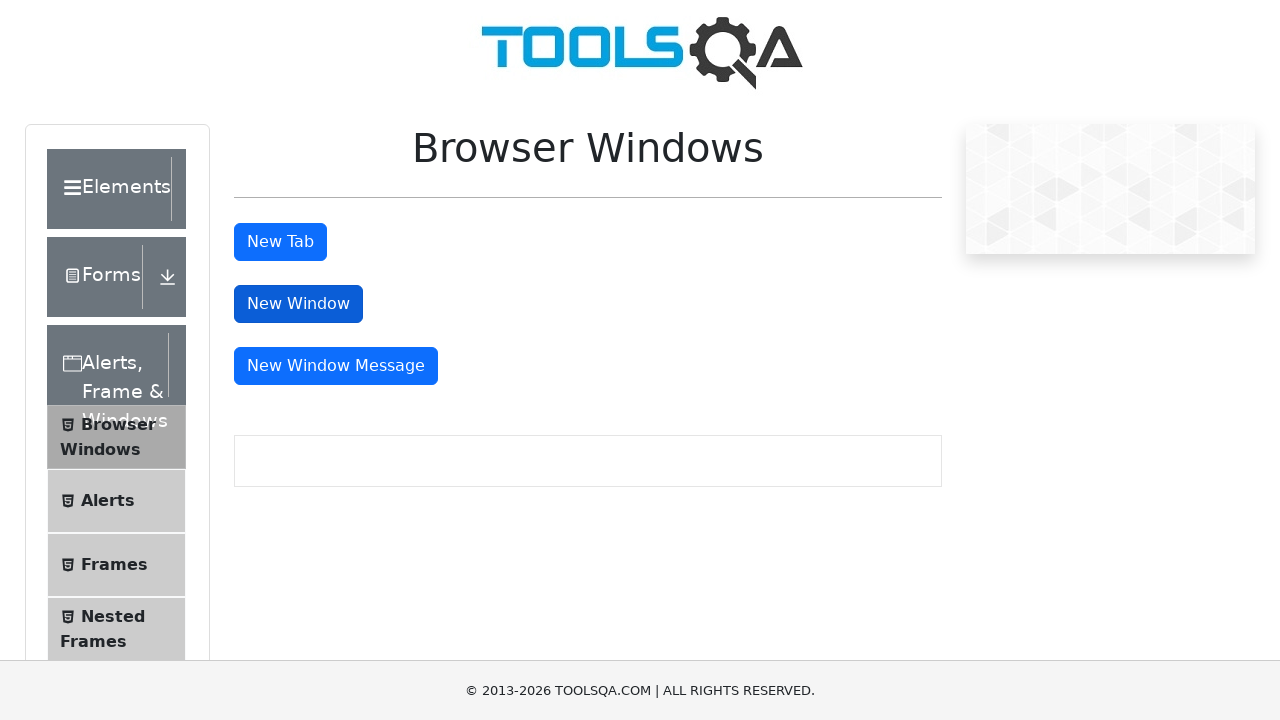